Tests GitHub issues search functionality by clicking the search button and entering search terms to filter issues by title containing "bug"

Starting URL: https://github.com/microsoft/vscode/issues

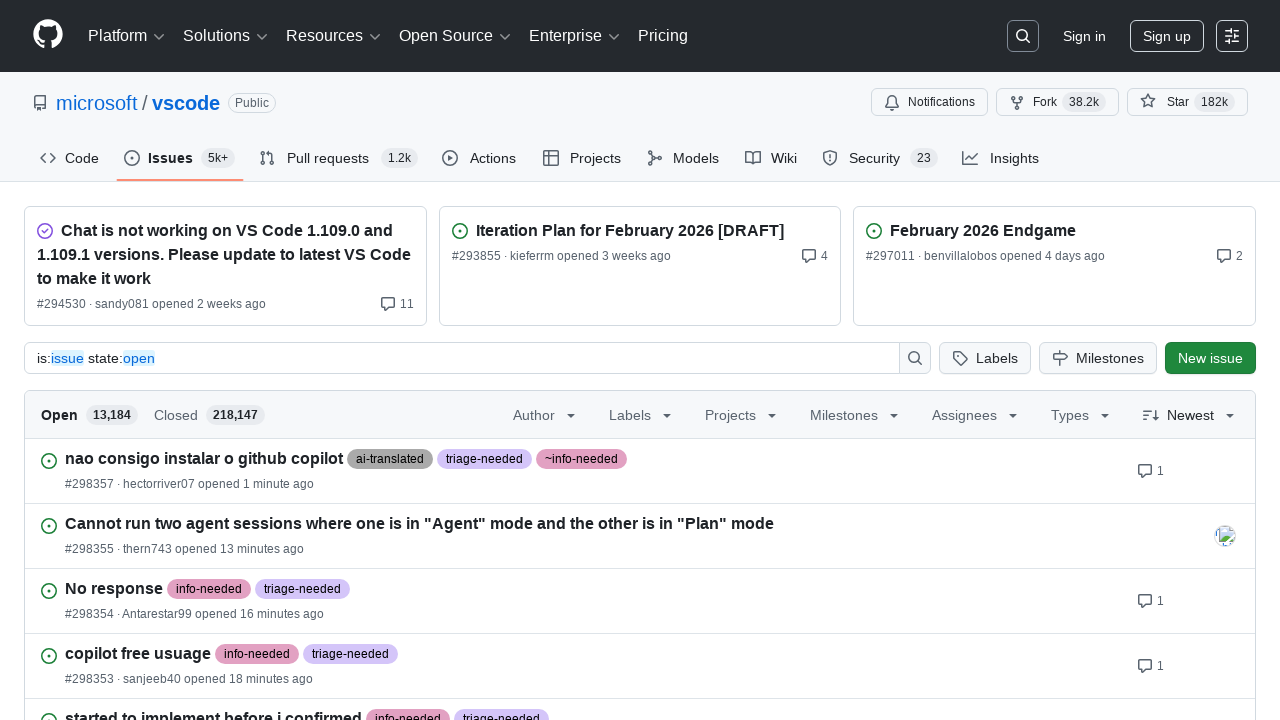

Clicked the search button on GitHub issues page at (1023, 36) on .header-search-button.placeholder.input-button.form-control
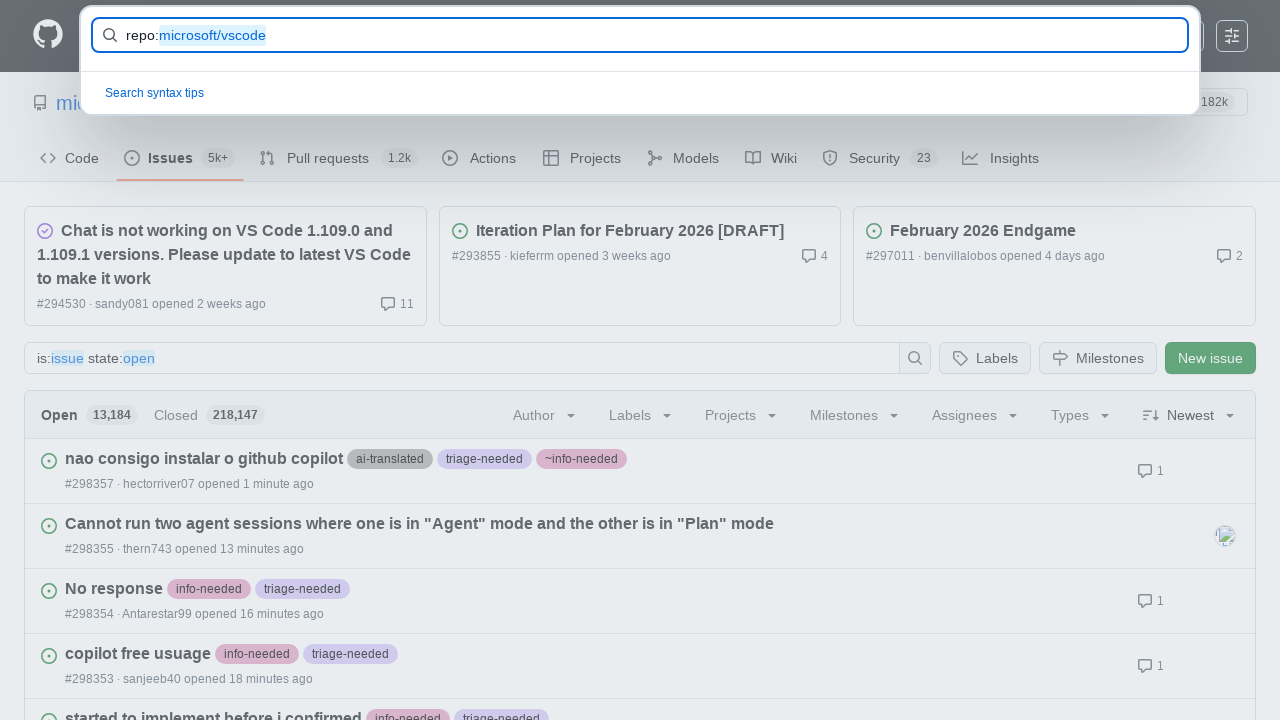

Located the search input field
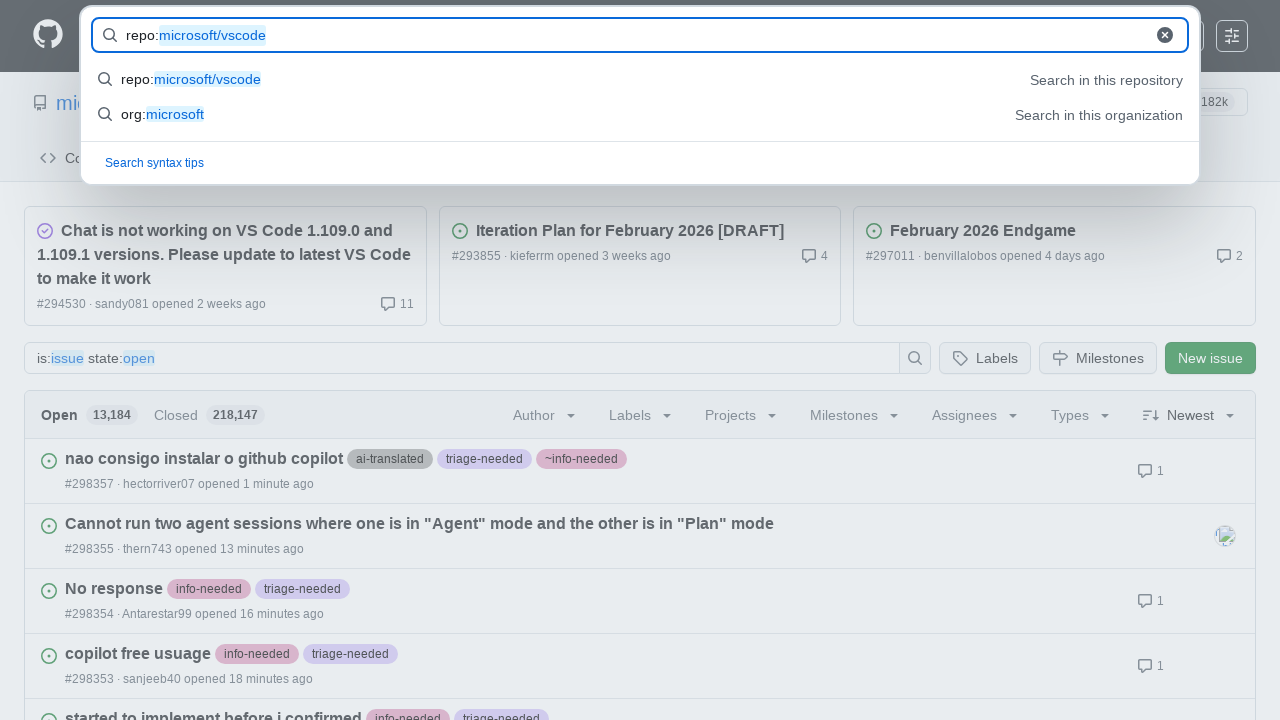

Entered search query 'in:title bug' to filter issues by title containing 'bug' on #query-builder-test
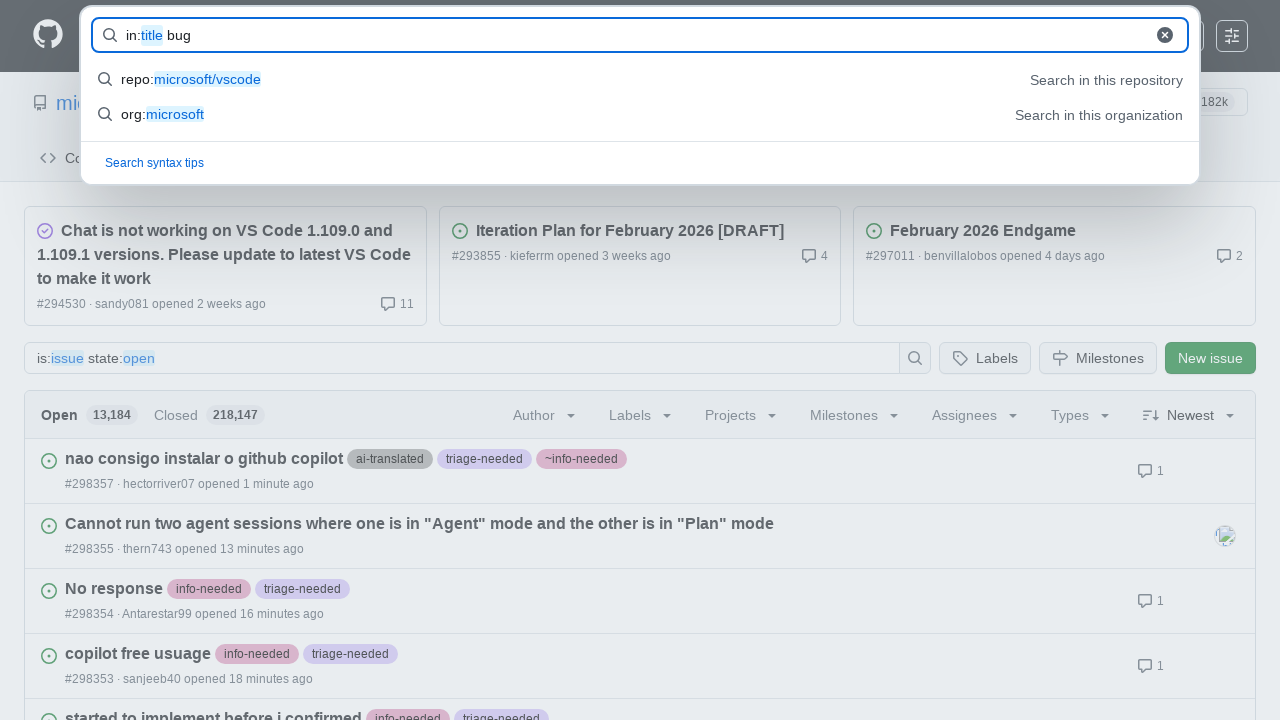

Pressed Enter to execute the search on #query-builder-test
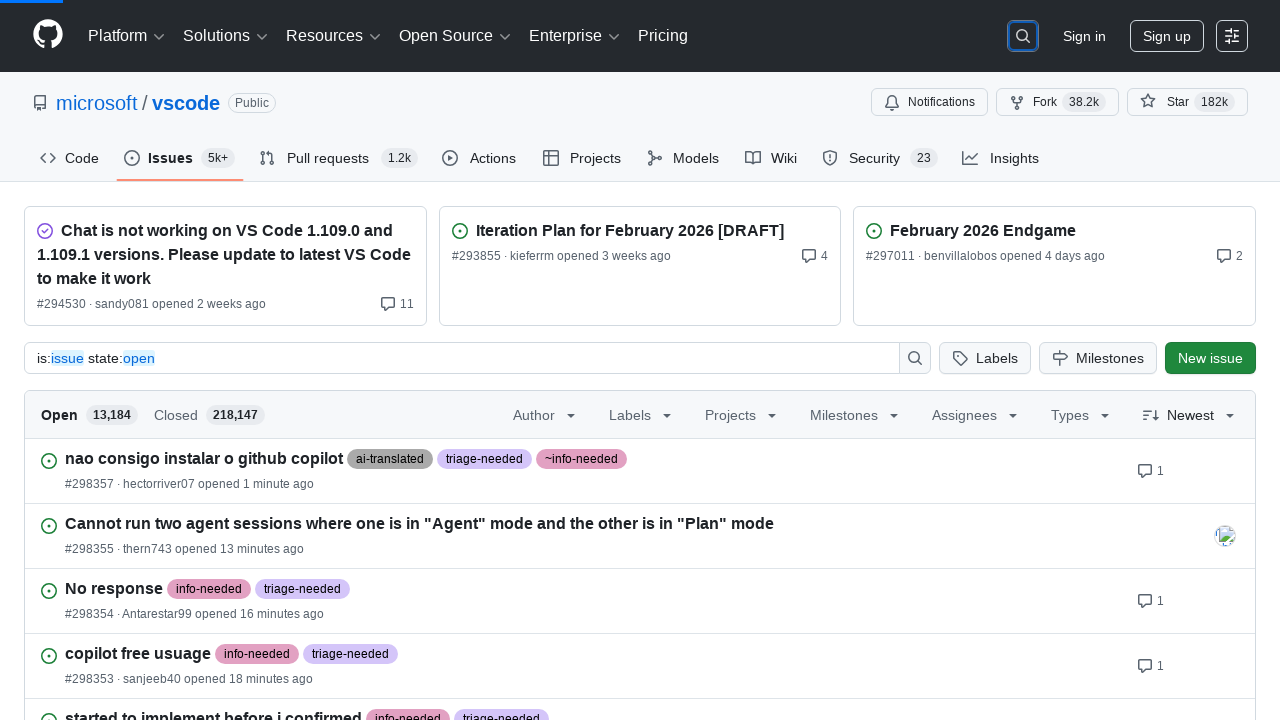

Waited for search results to load (networkidle)
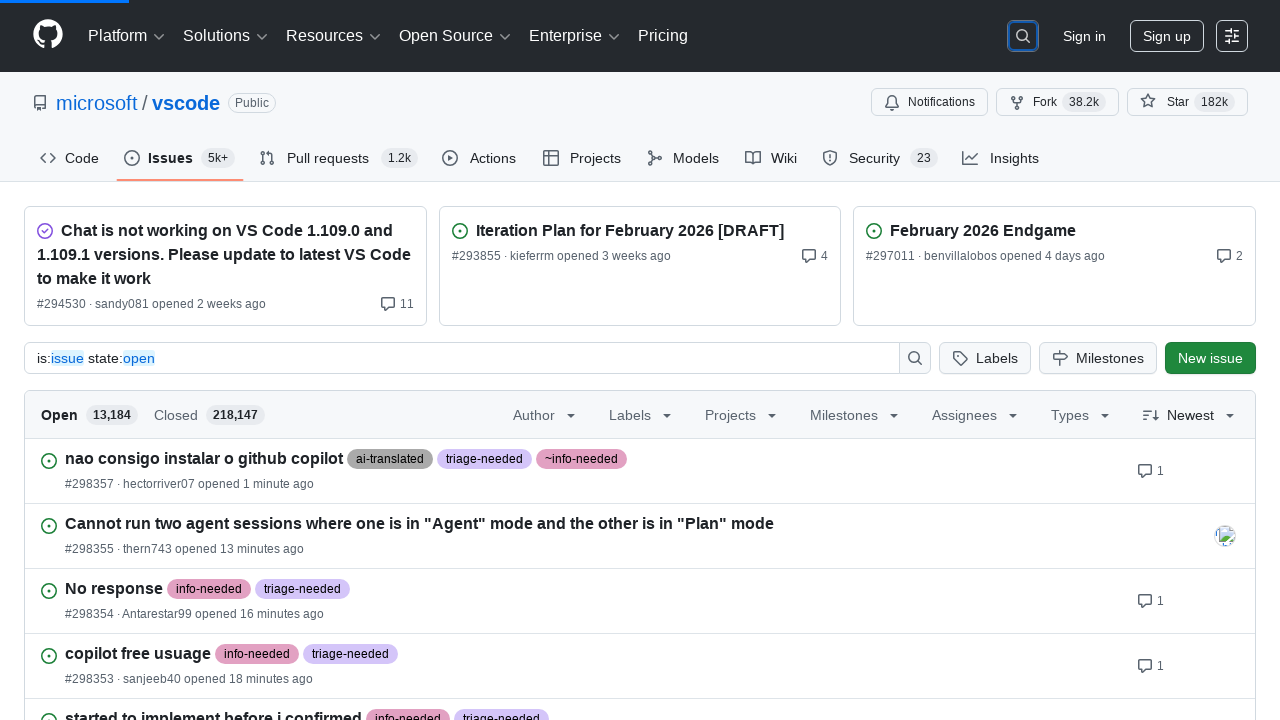

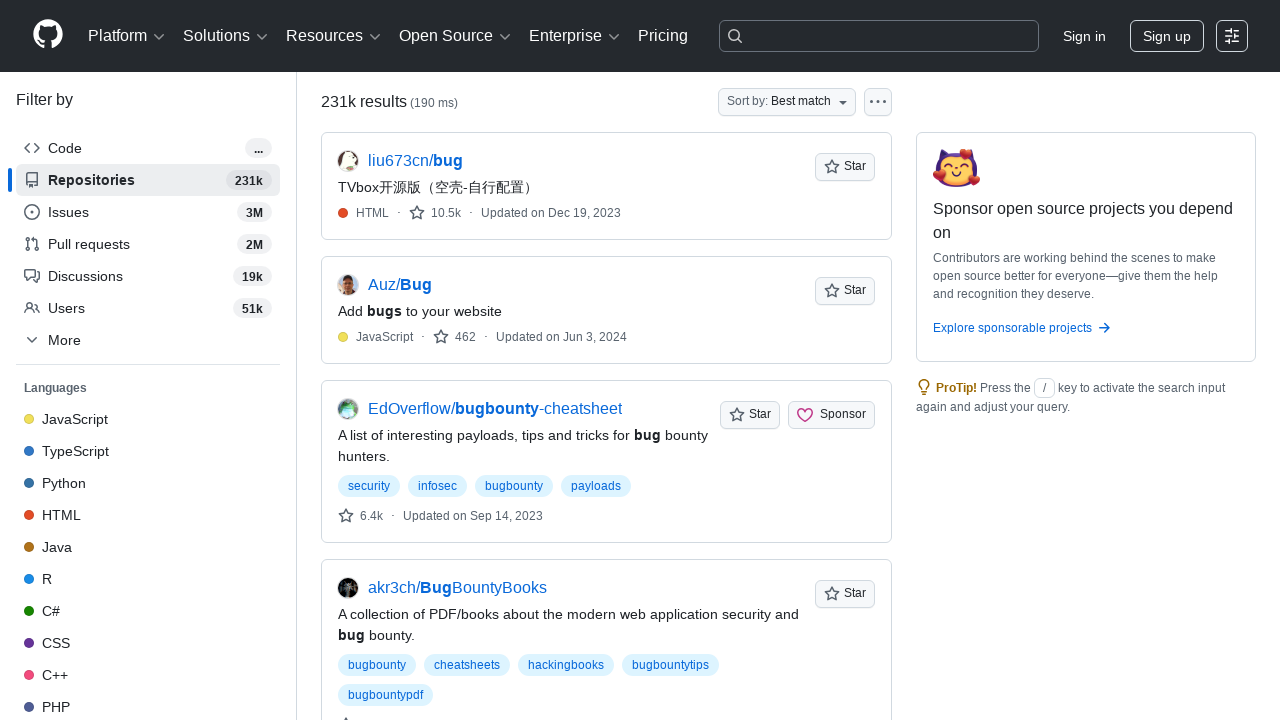